Tests jQuery UI drag and drop functionality by dragging an element from source to destination within an iframe

Starting URL: http://jqueryui.com/droppable/

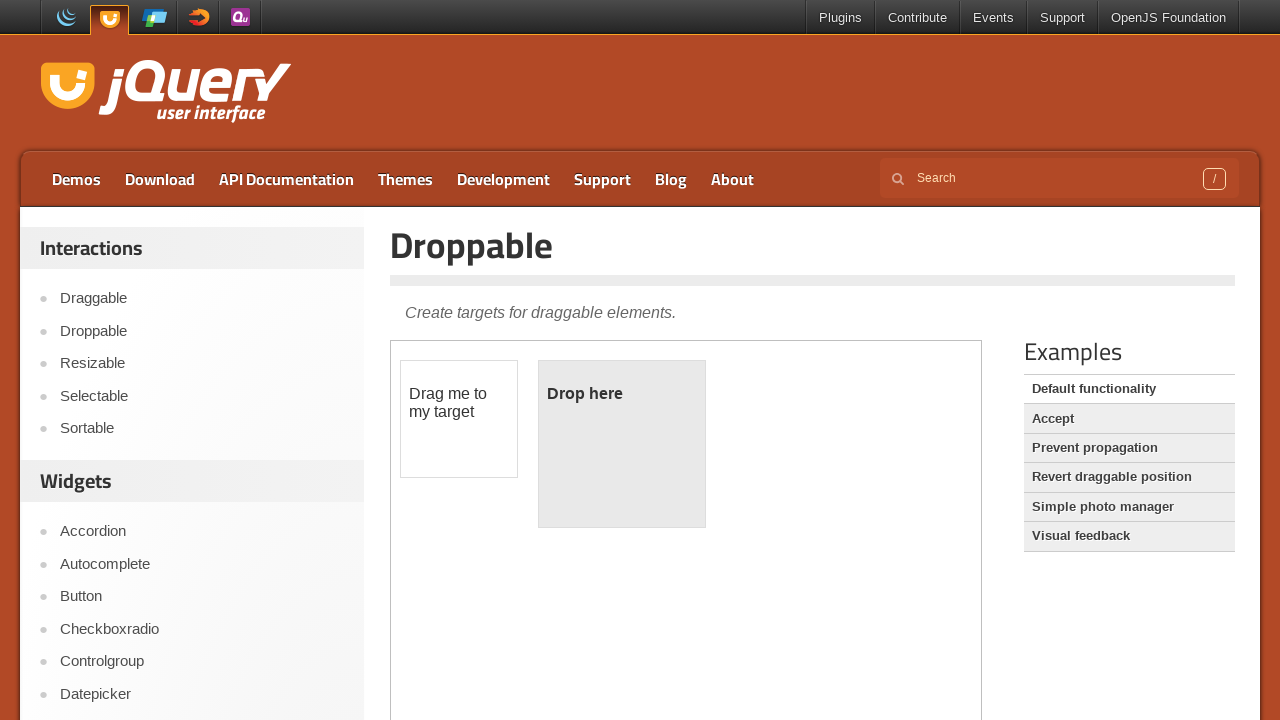

Located the demo iframe containing drag and drop elements
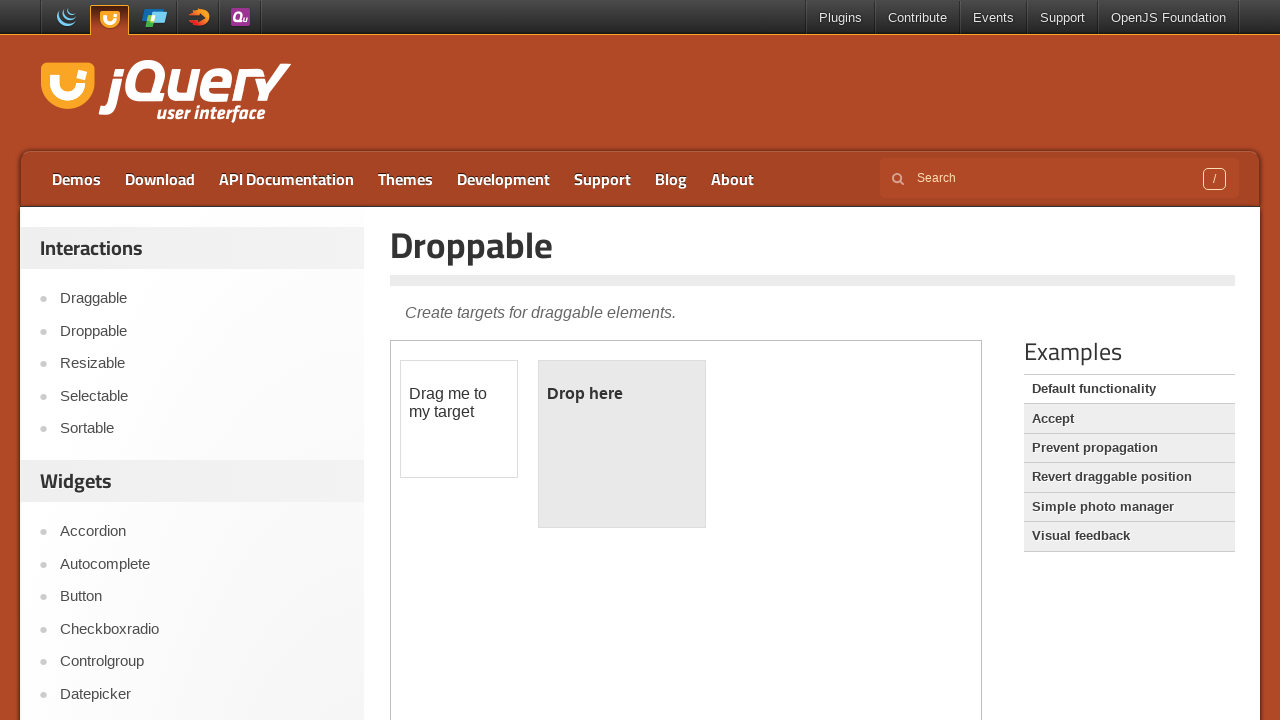

Located the draggable source element with ID 'draggable'
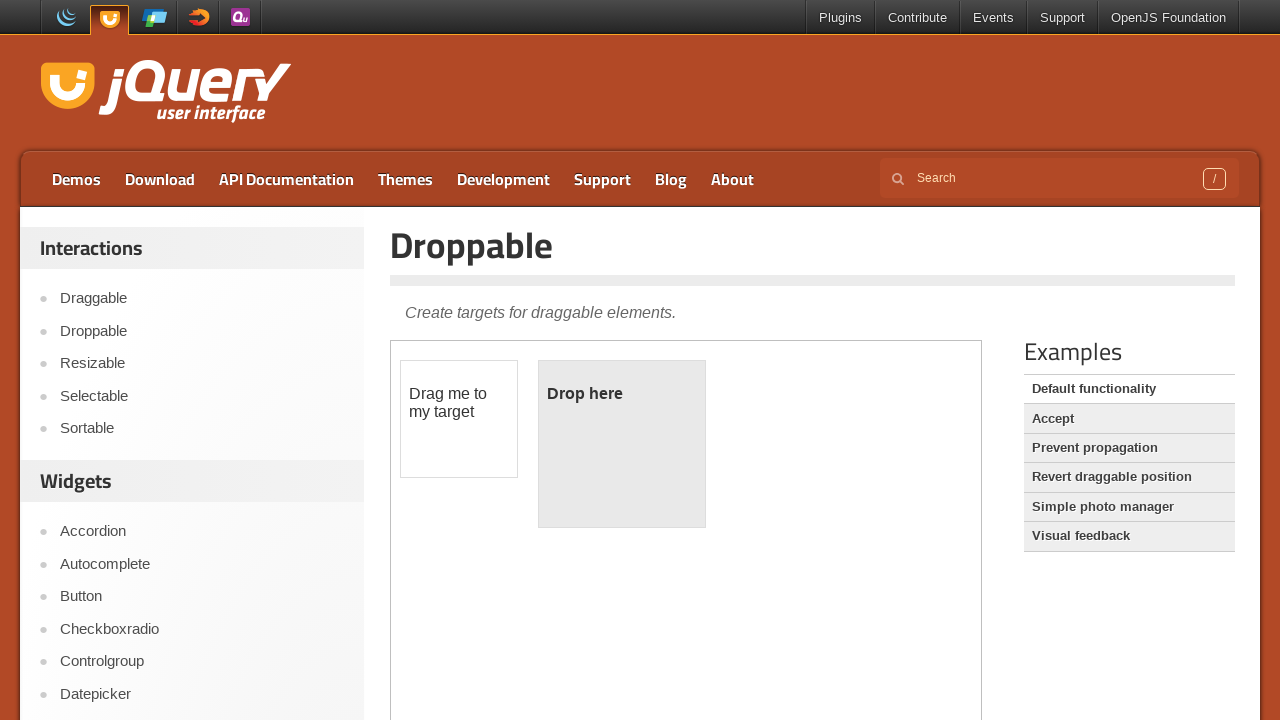

Located the droppable destination element with ID 'droppable'
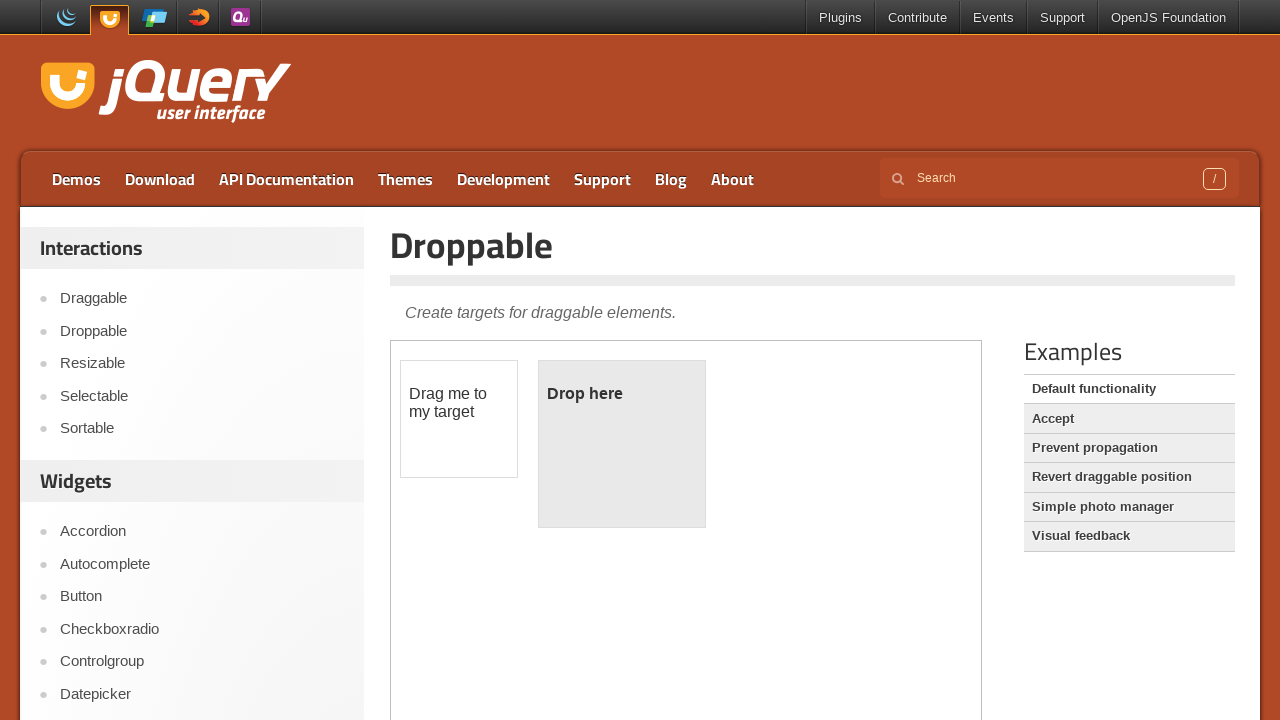

Dragged source element to destination element, completing the jQuery UI drag and drop action at (622, 444)
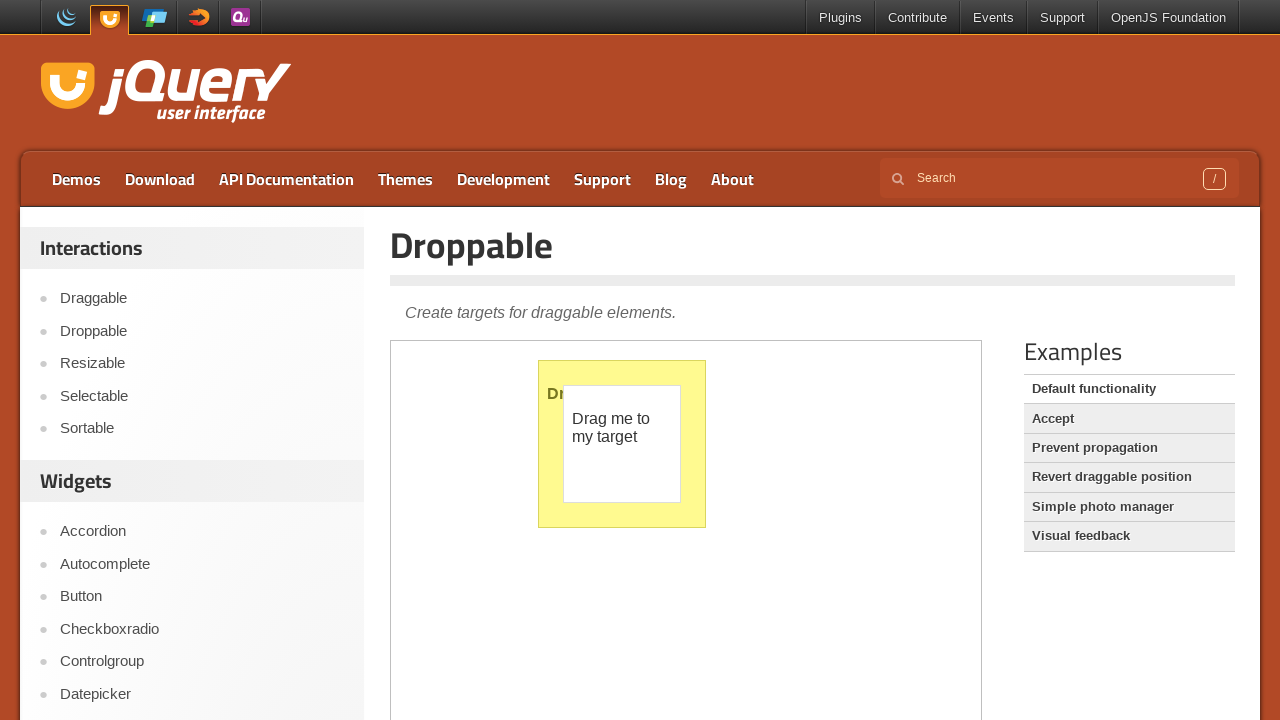

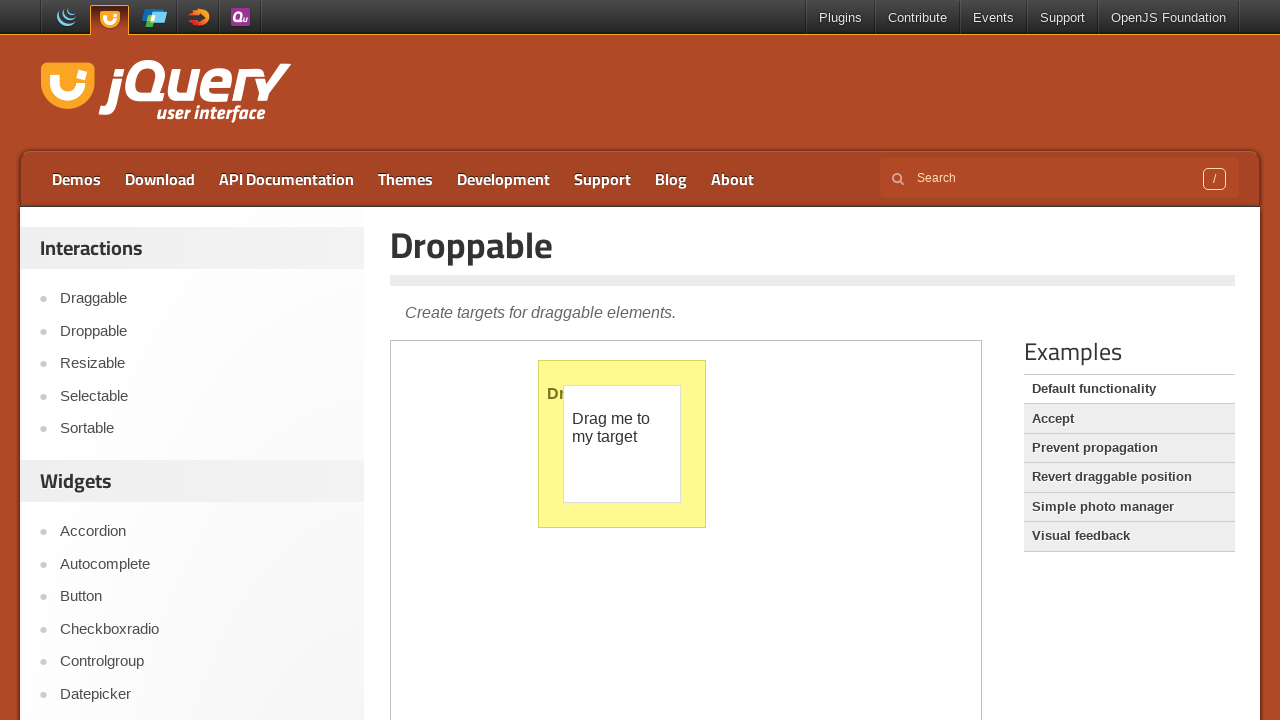